Tests drag and drop functionality on jQuery UI's sortable demo by rearranging list items within an iframe

Starting URL: http://jqueryui.com/

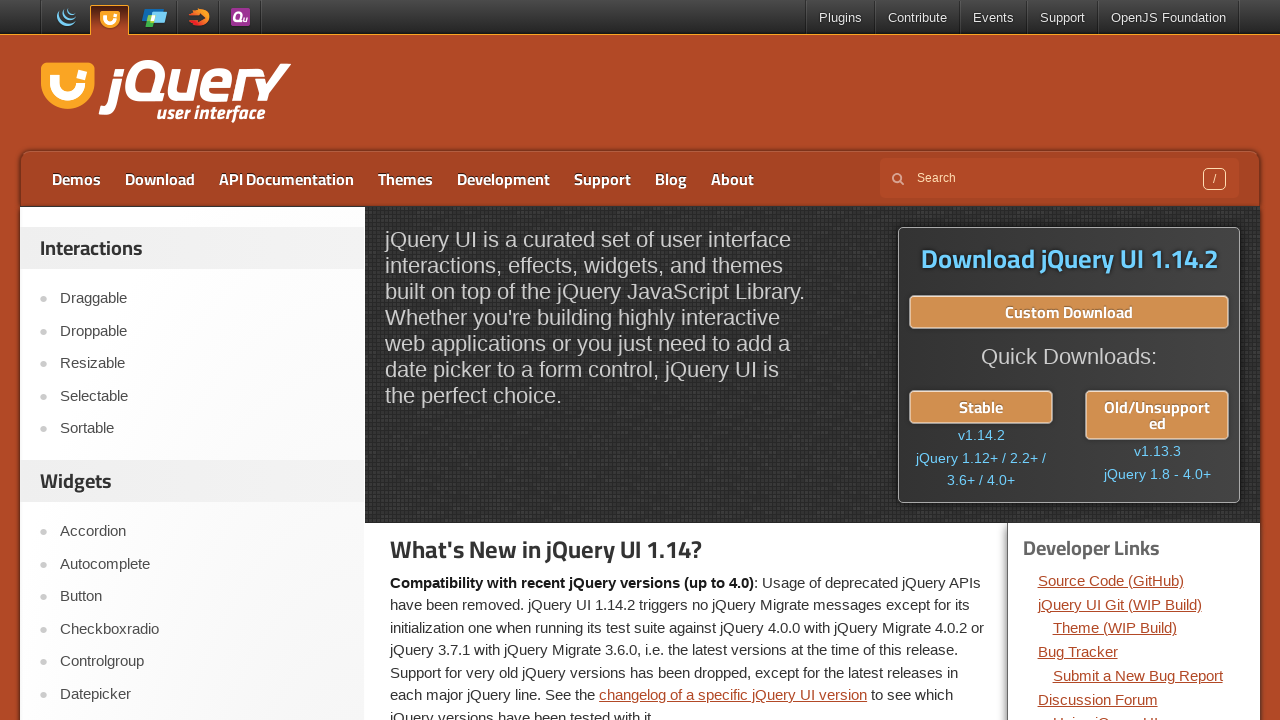

Clicked on Sortable link to navigate to the demo at (202, 429) on text=Sortable
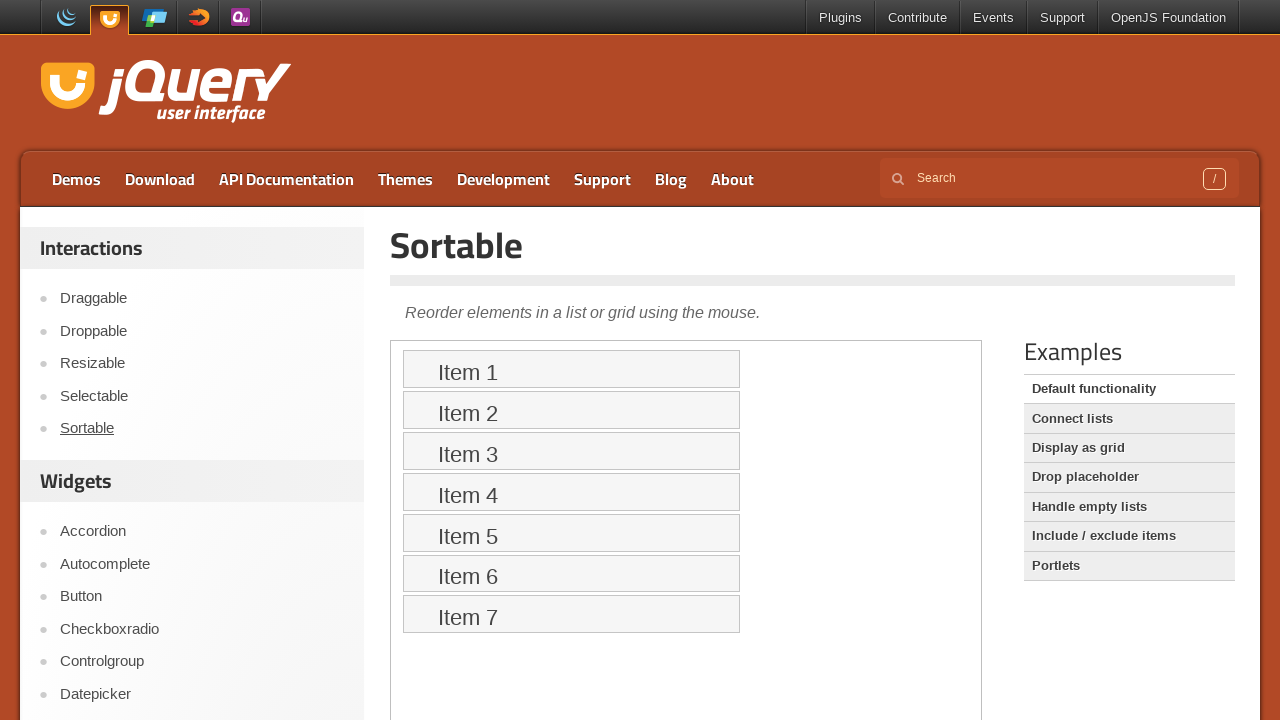

Located the demo iframe
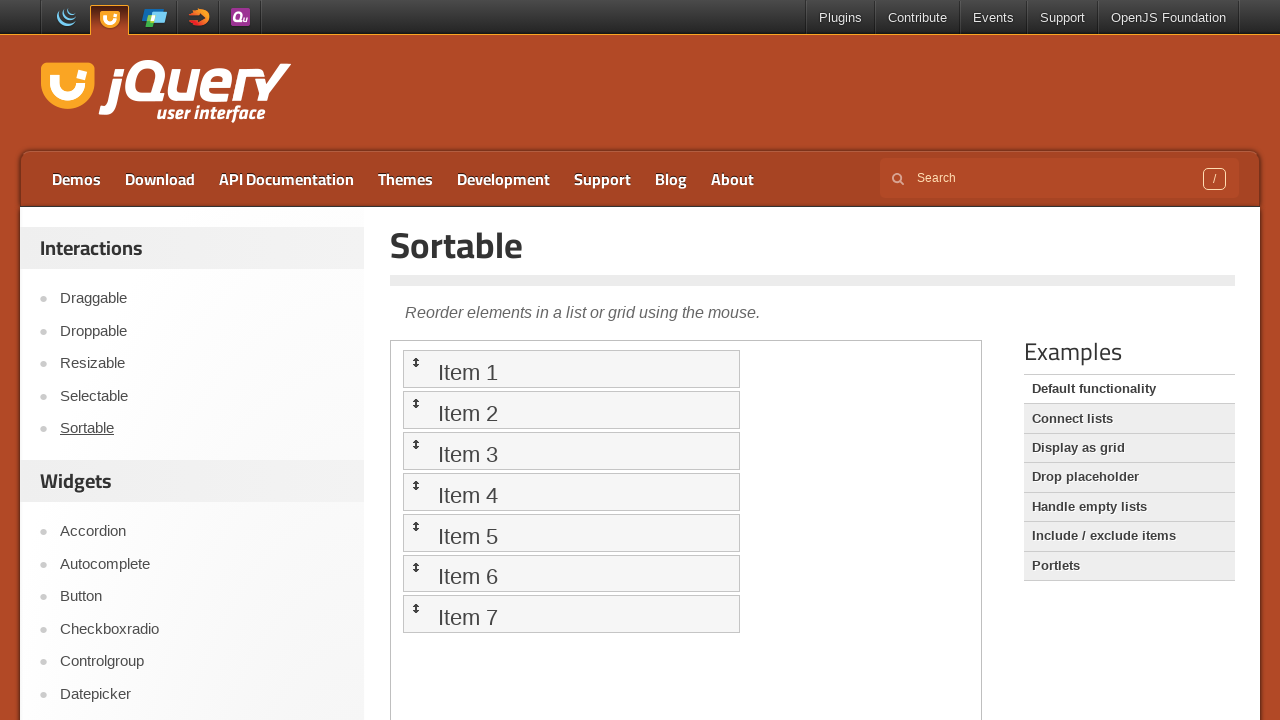

Located the first sortable item
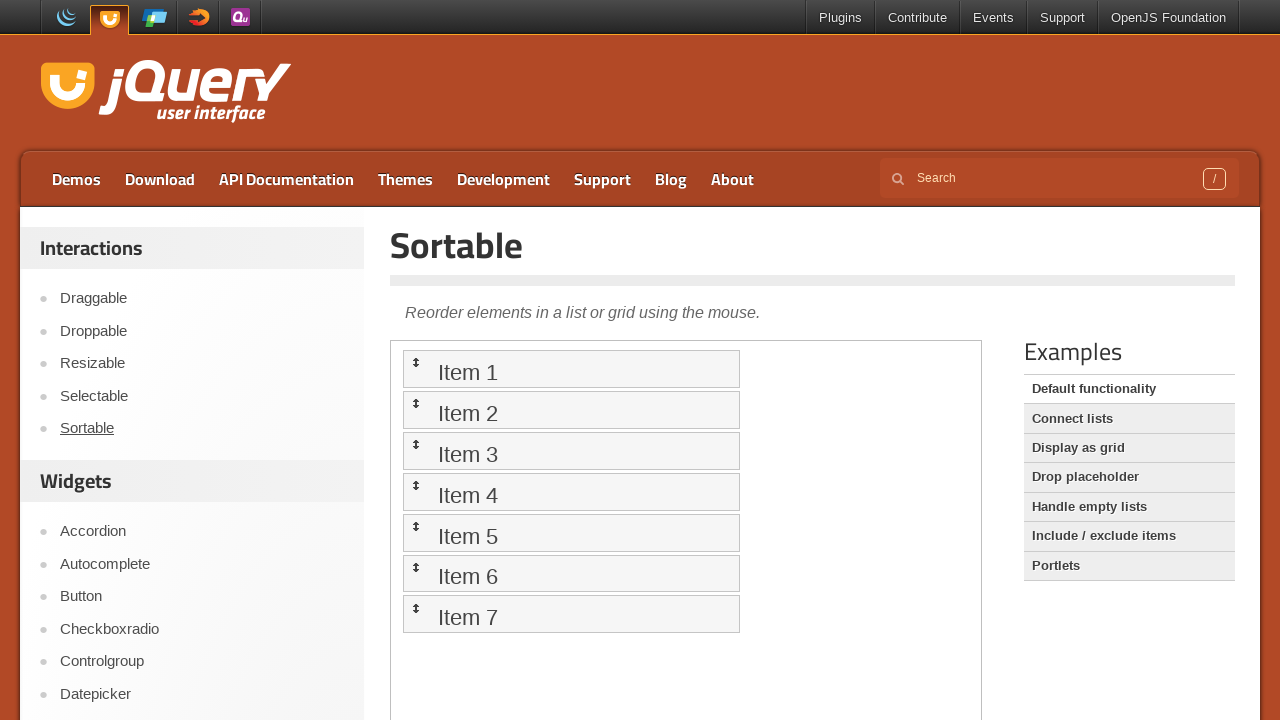

Located the fifth sortable item
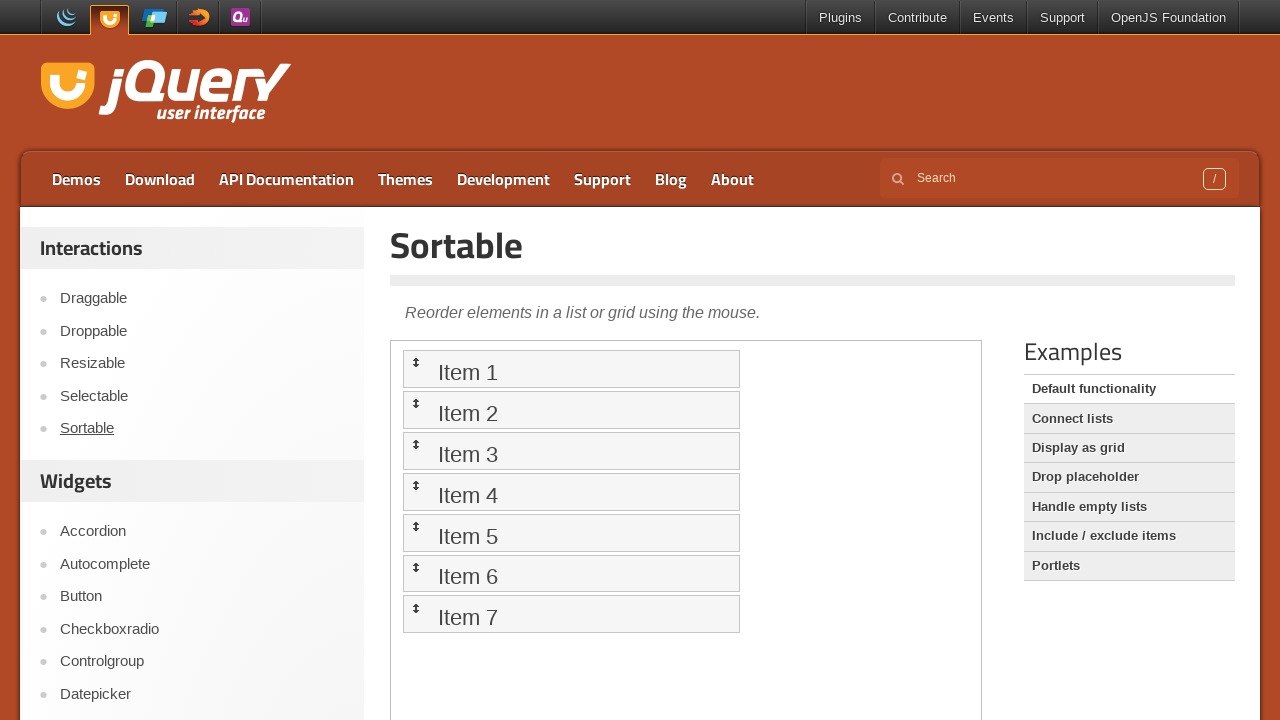

Dragged first item to fifth position to reorder list items at (571, 532)
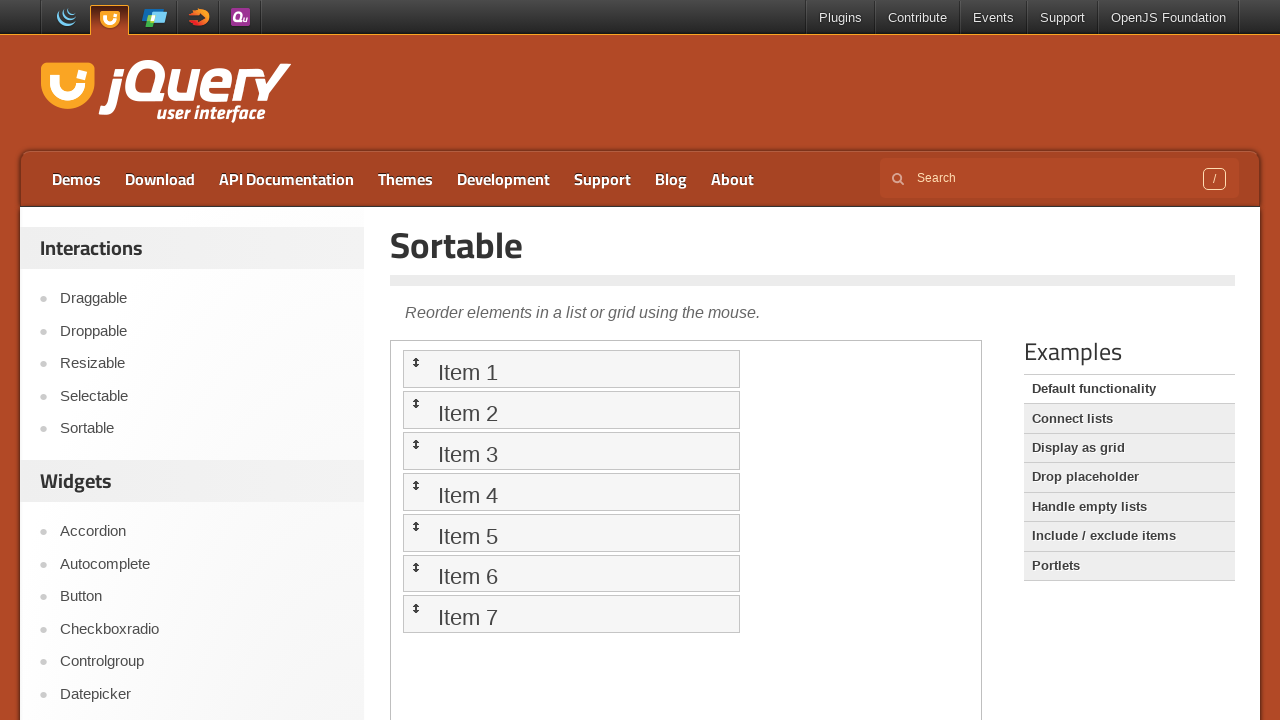

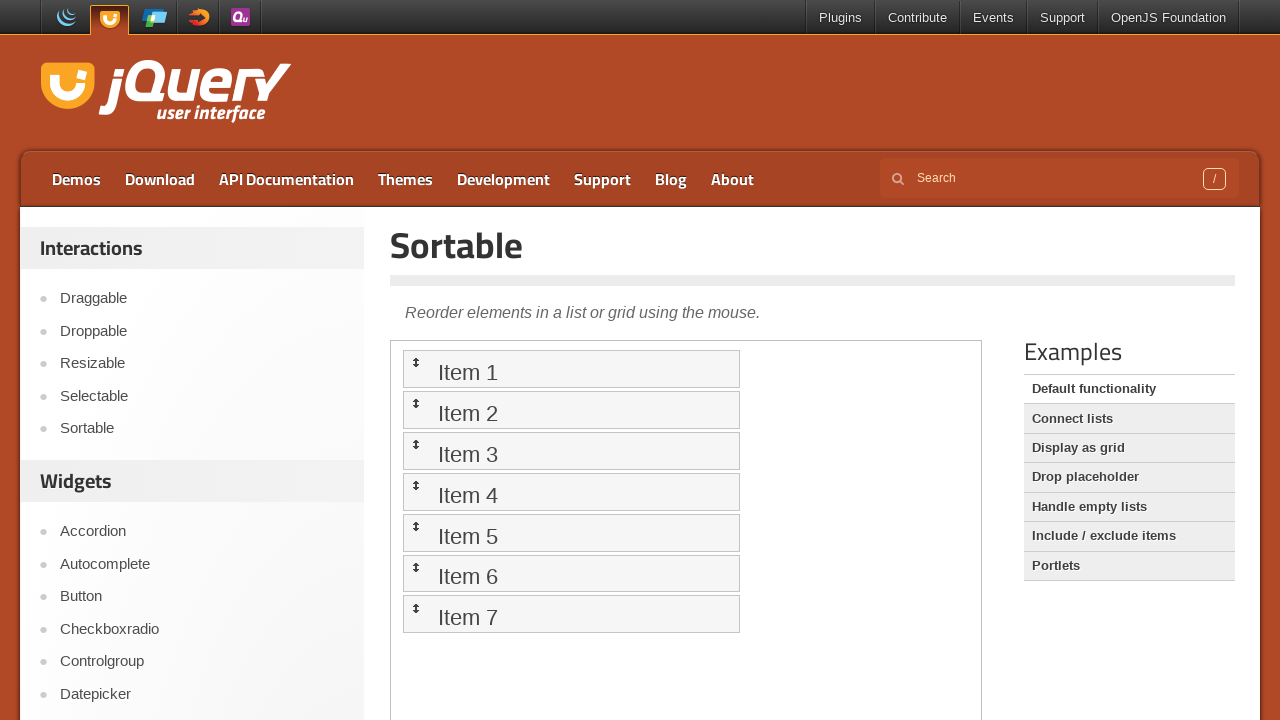